Tests jQuery dropdown selection by clicking on the dropdown and selecting a specific choice from the list

Starting URL: https://www.jqueryscript.net/demo/Drop-Down-Combo-Tree/

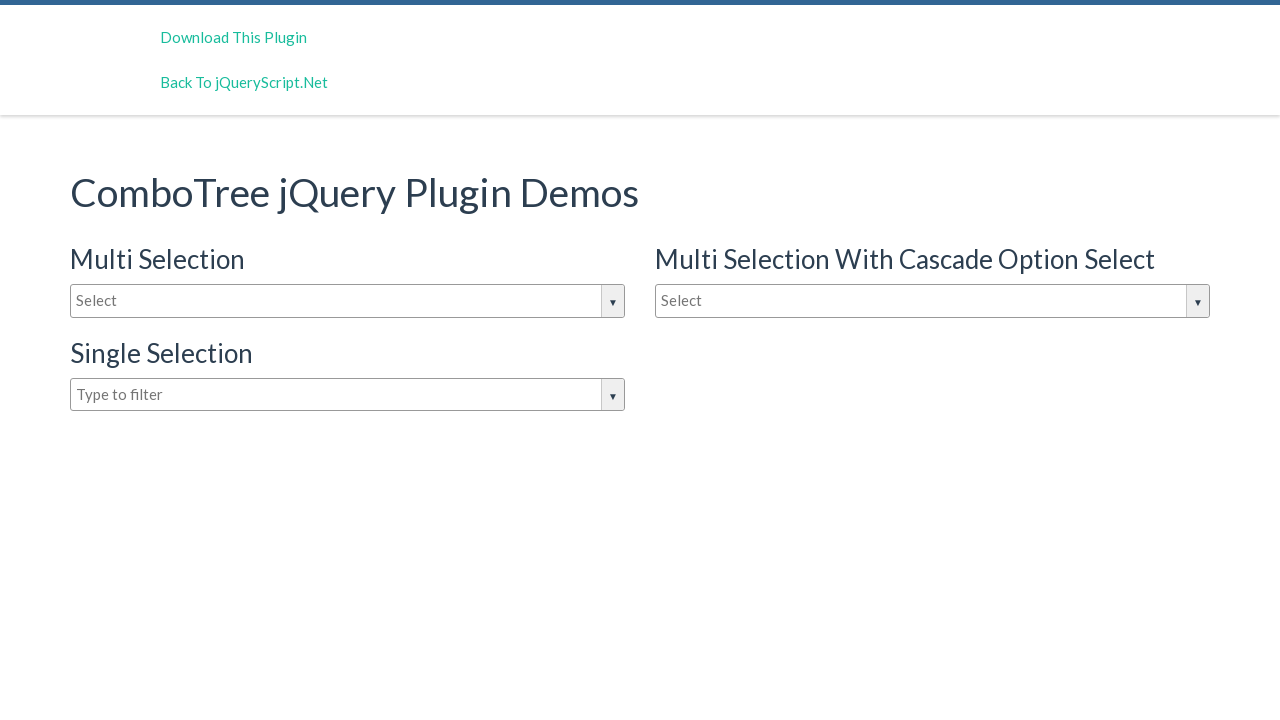

Clicked on the dropdown input box to open it at (348, 301) on #justAnInputBox
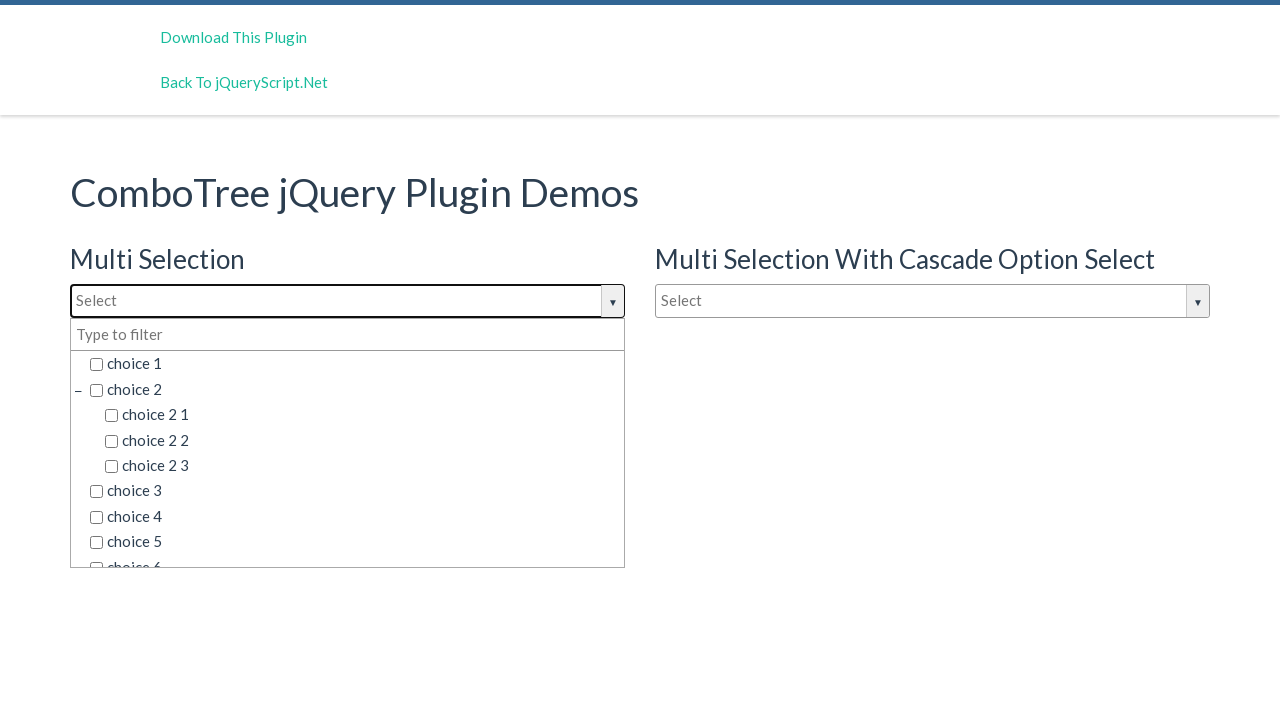

Dropdown options loaded and became visible
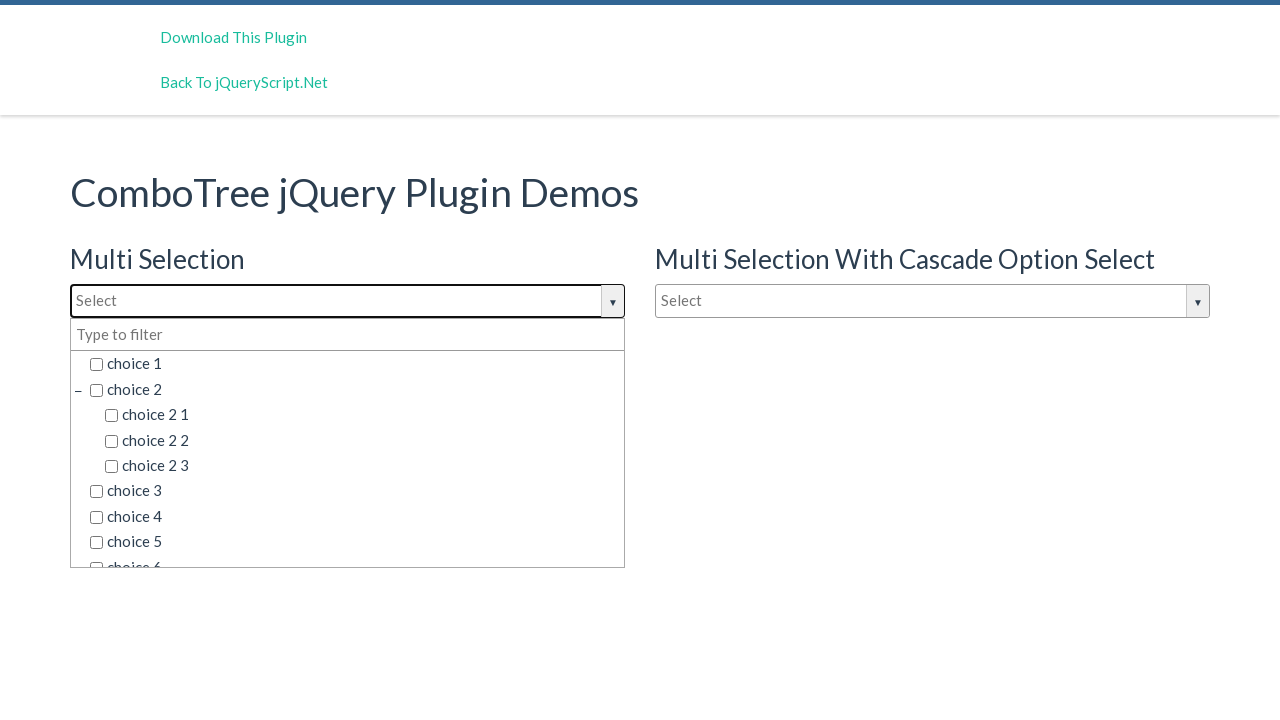

Selected 'choice 2' from the dropdown list at (355, 389) on xpath=//span[@class='comboTreeItemTitle' and text()='choice 2']
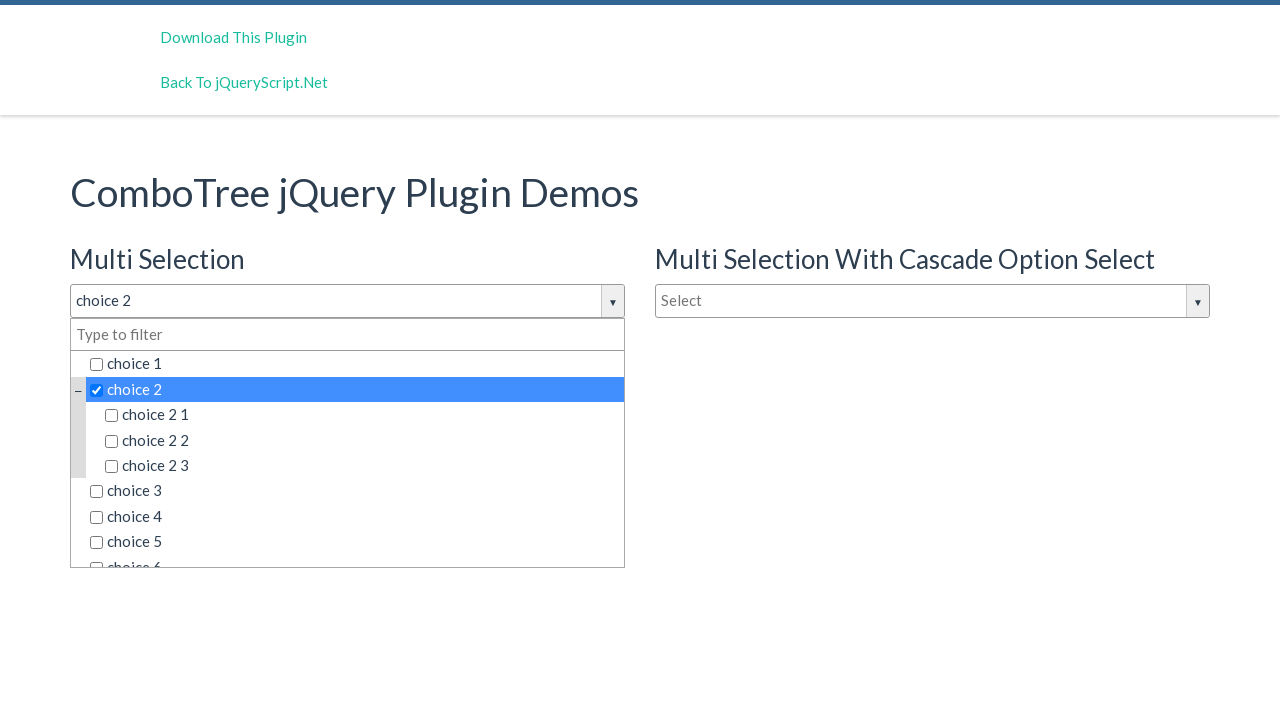

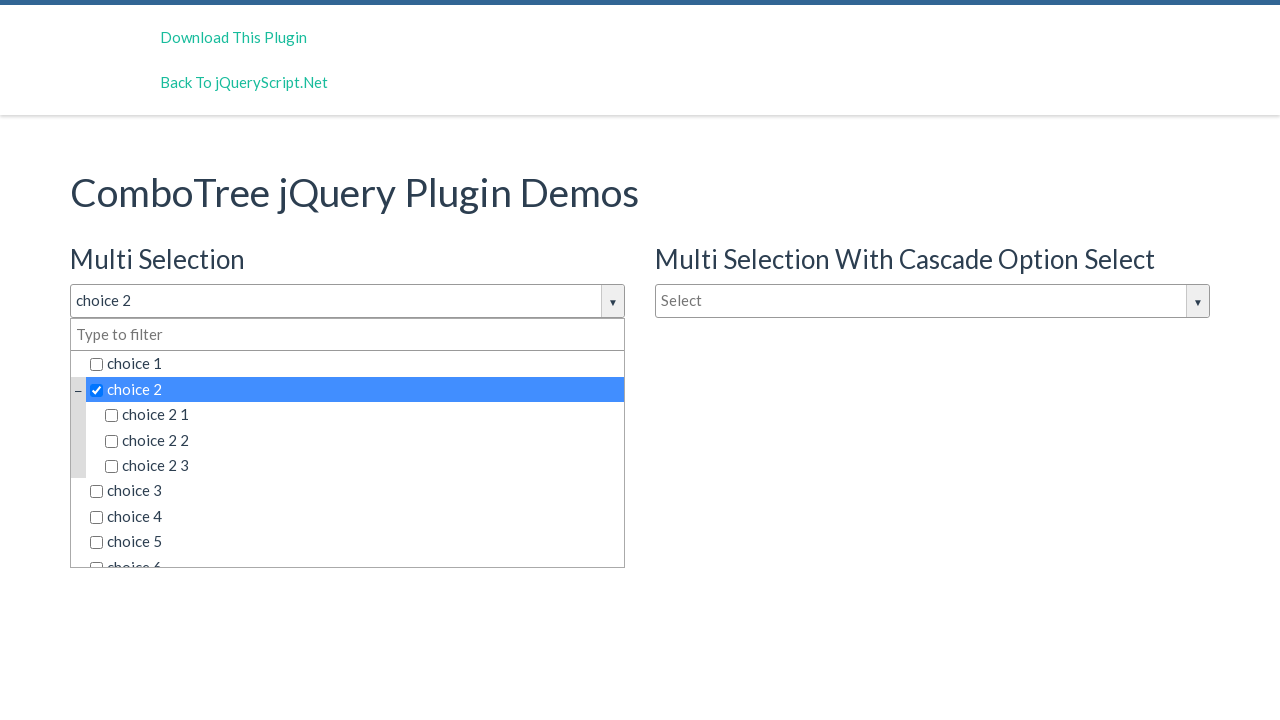